Tests cursor style dragging by navigating to the Cursor Style tab and dragging the bottom cursor icon to another element

Starting URL: https://demoqa.com/dragabble

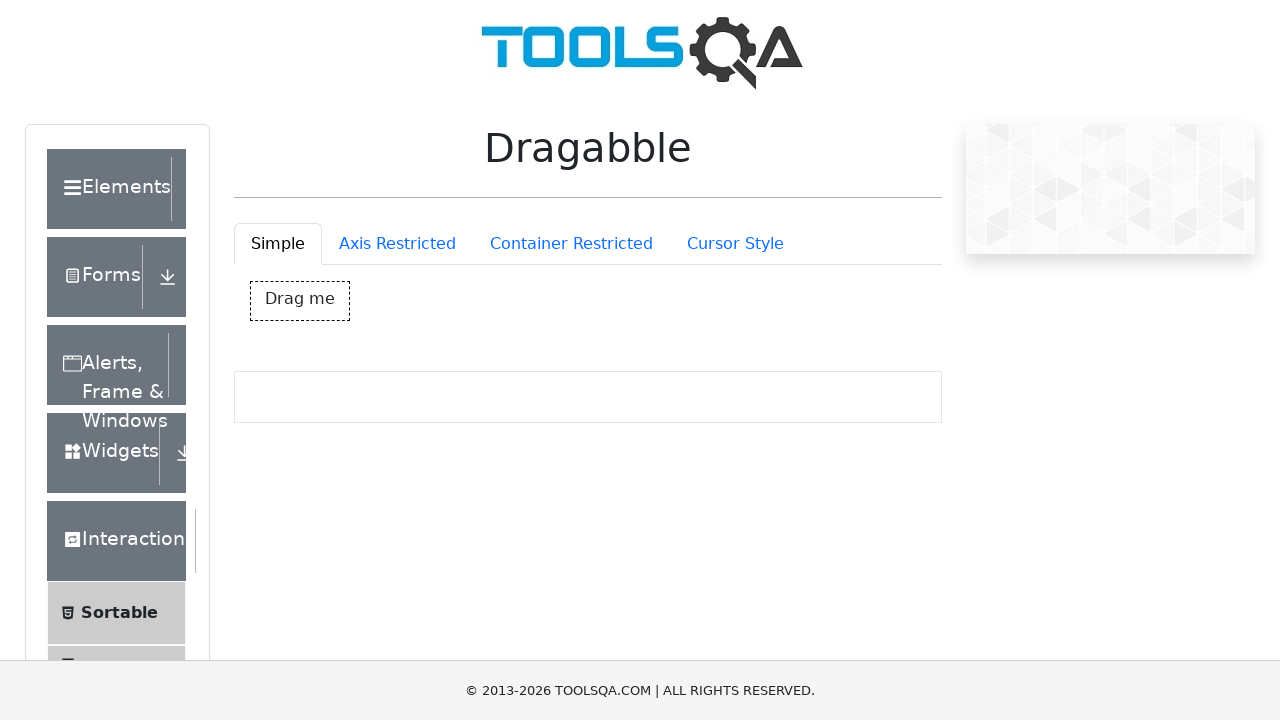

Clicked on Cursor Style tab at (735, 244) on #draggableExample-tab-cursorStyle
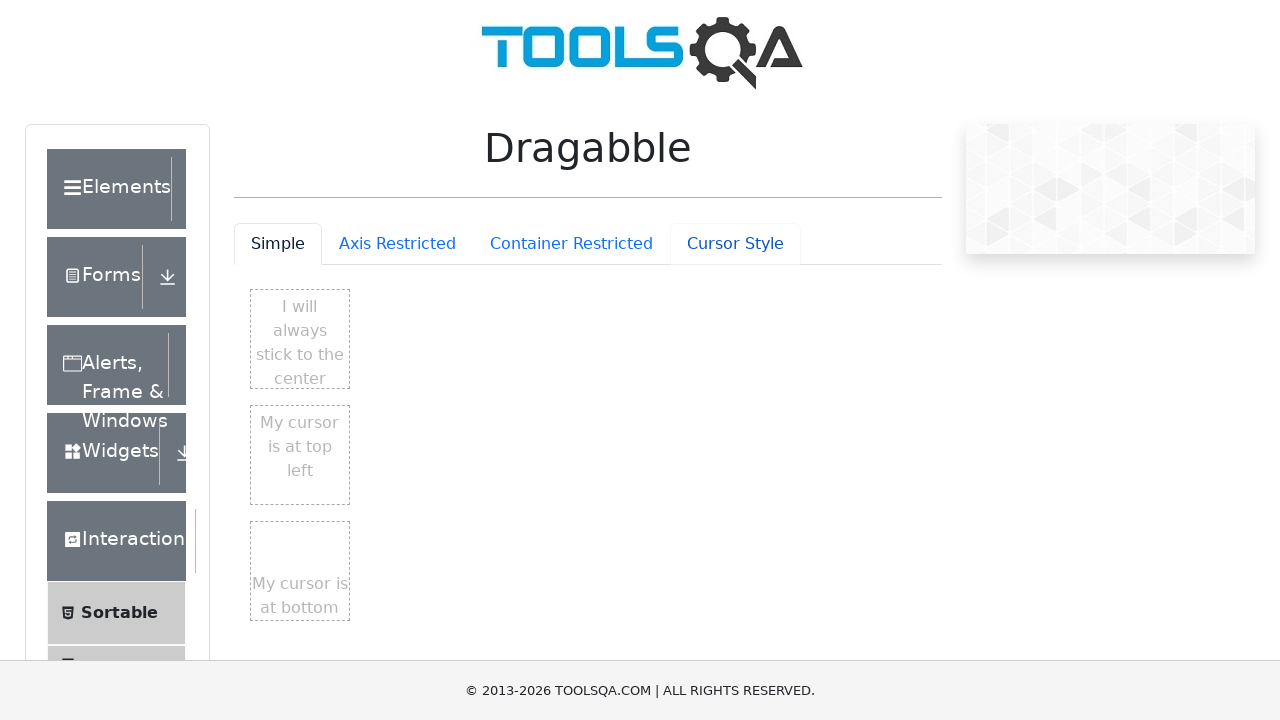

Waited for cursor bottom element to be visible
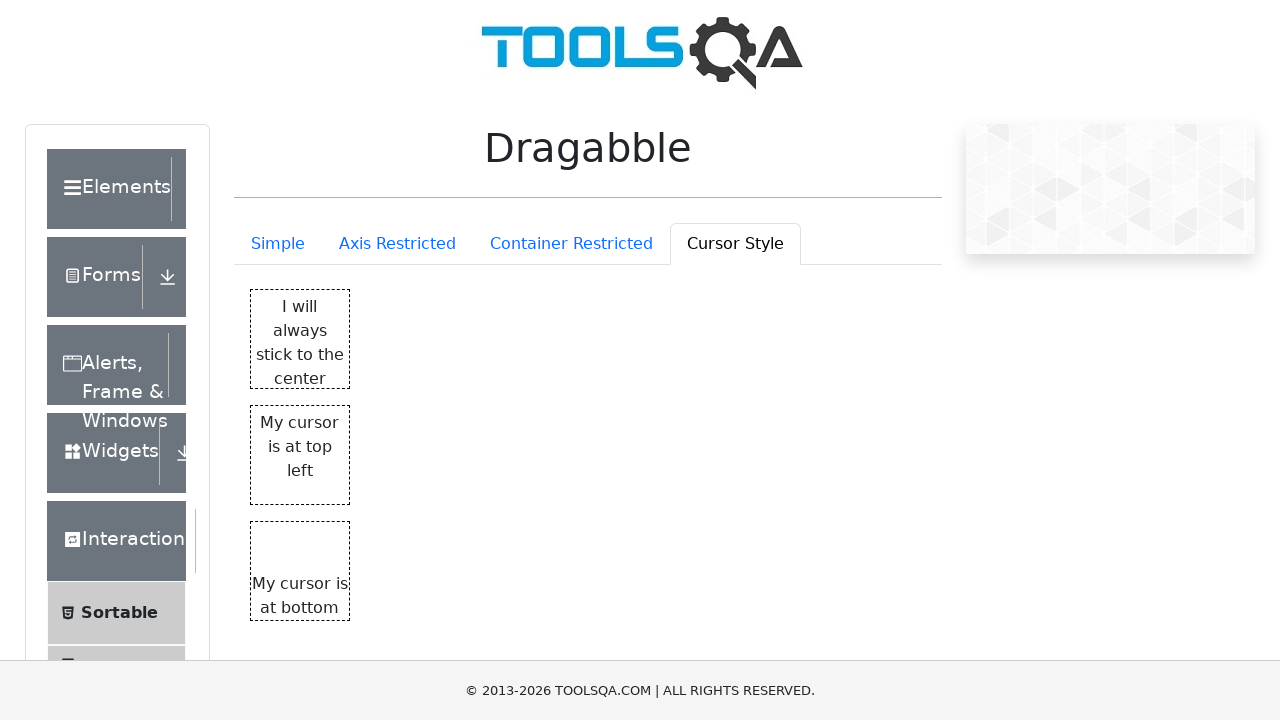

Located the bottom cursor draggable element
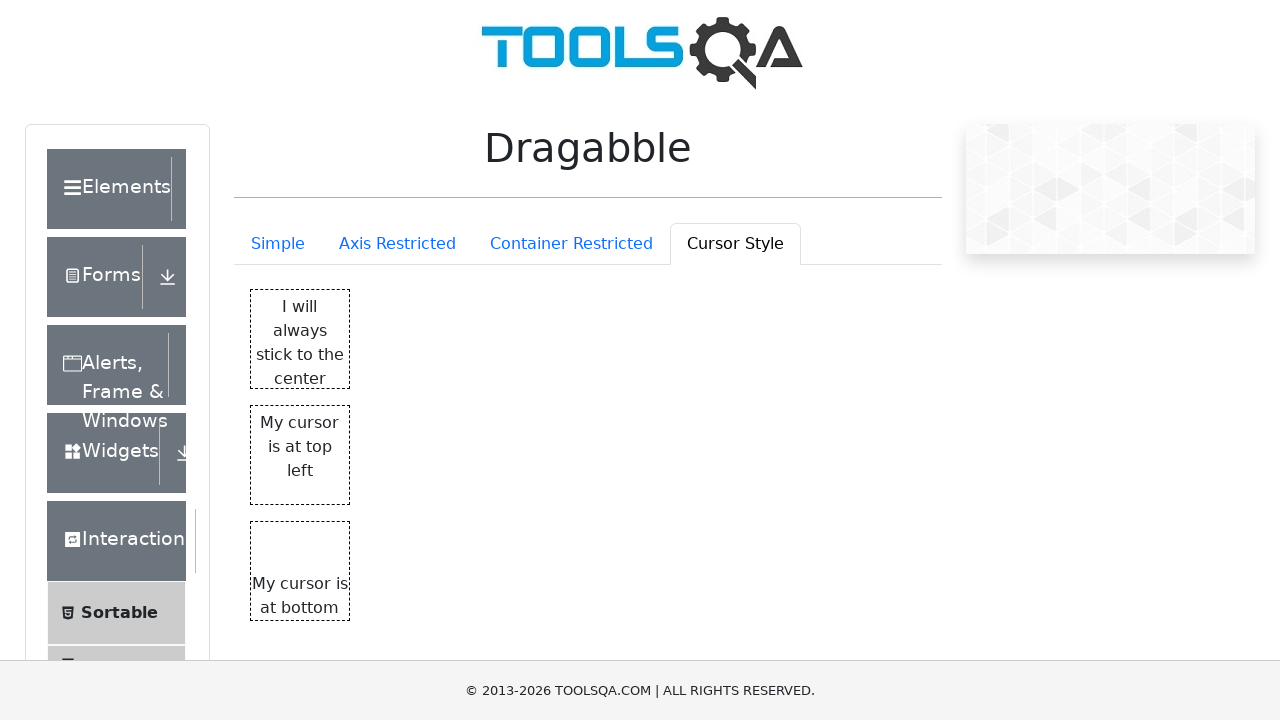

Located the target element for drag operation
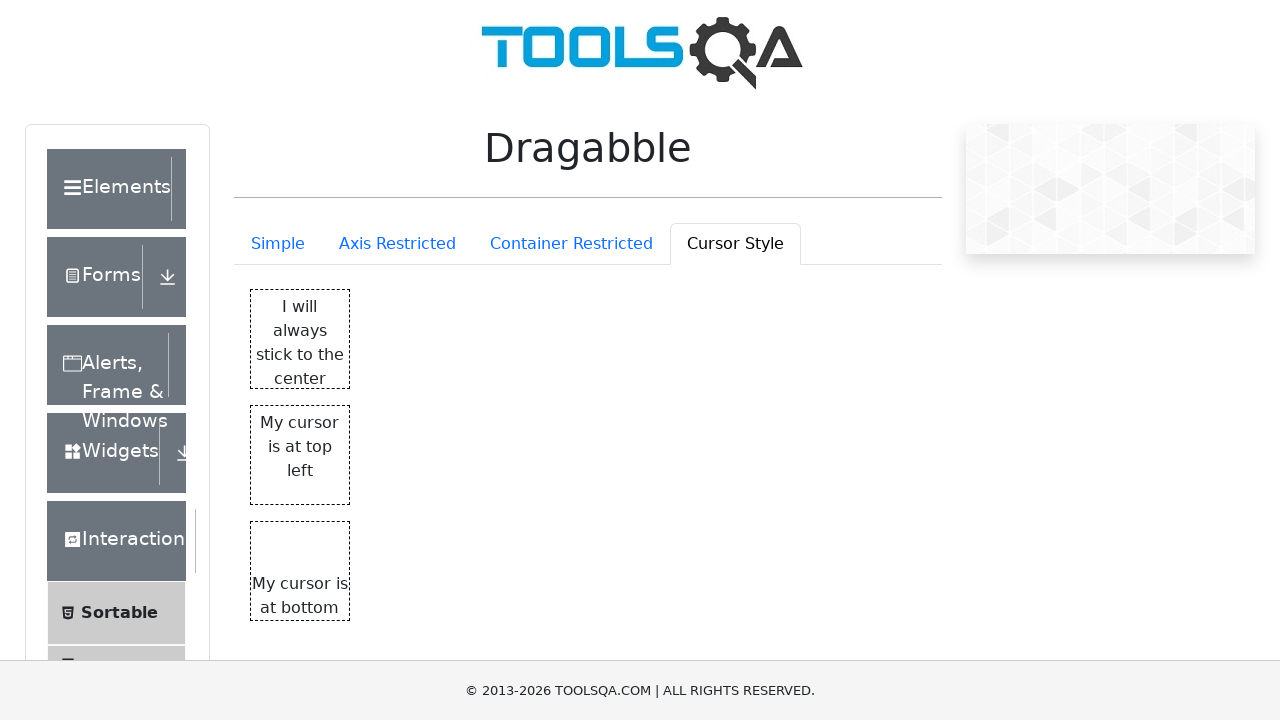

Dragged bottom cursor icon to target location at (300, 455)
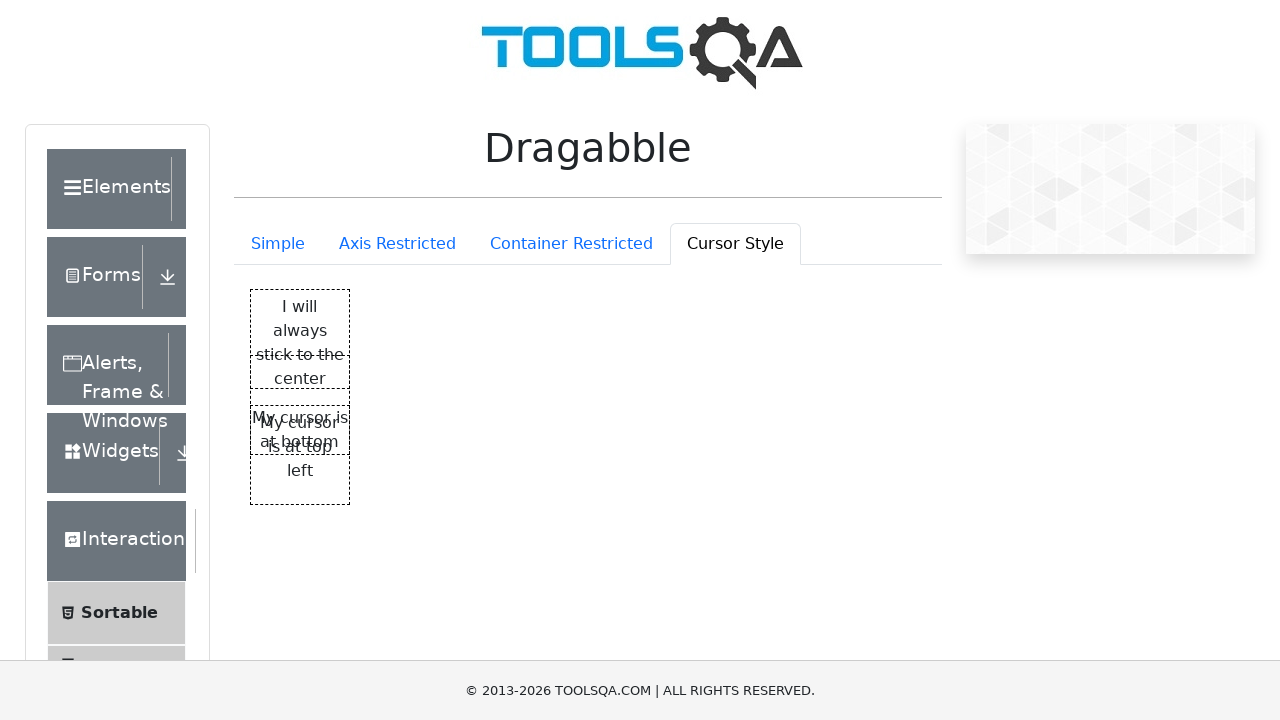

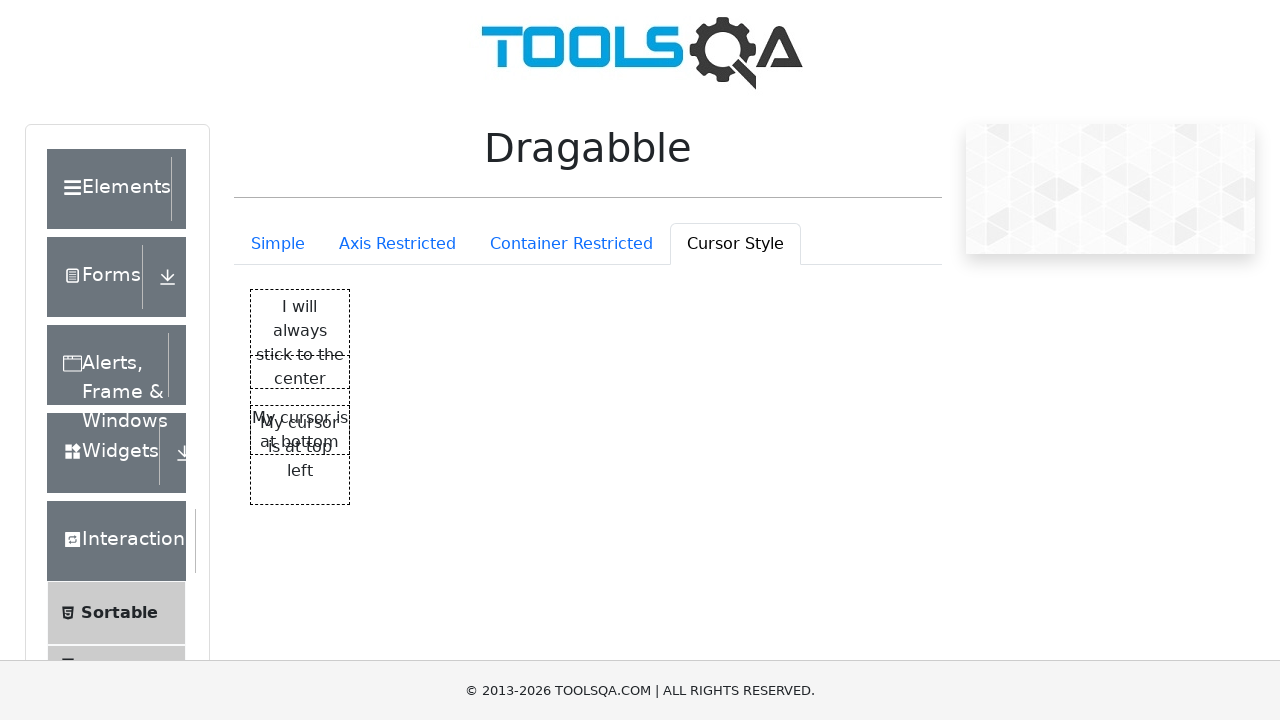